Navigates to a locators example page and retrieves text from heading element (demonstrates a failing assertion scenario)

Starting URL: https://kristinek.github.io/site/examples/locators

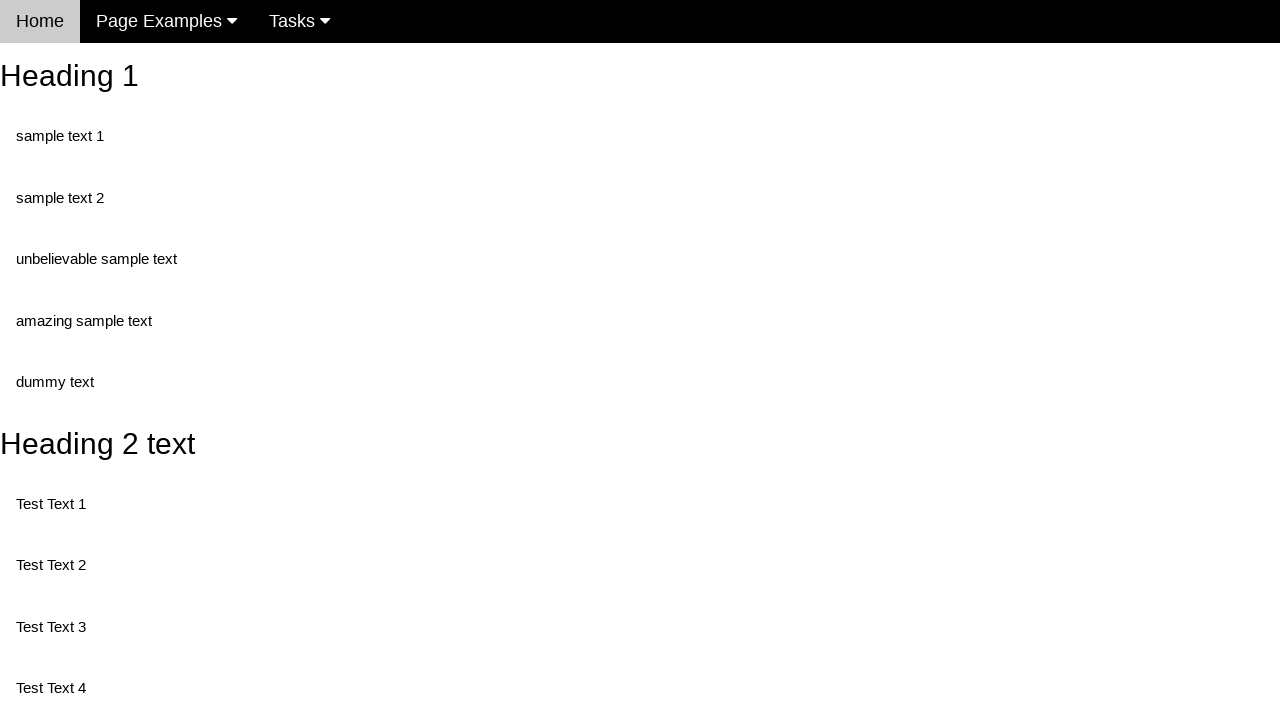

Navigated to locators example page
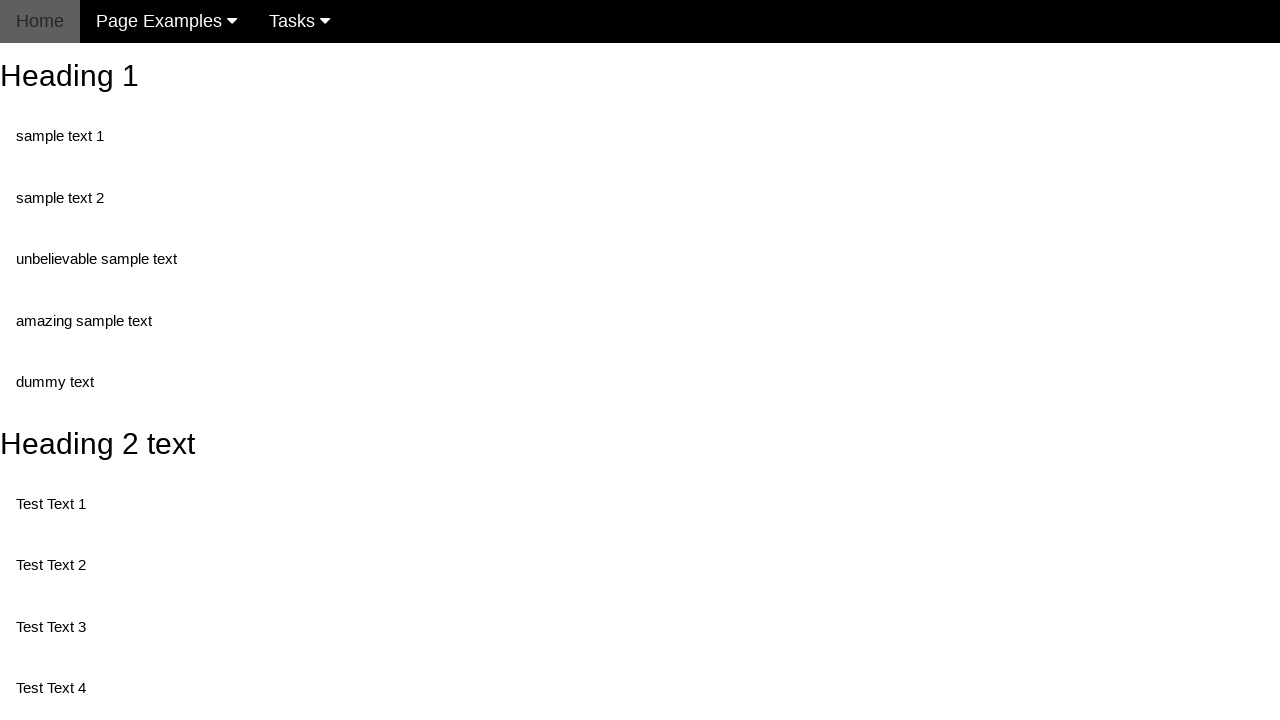

Retrieved text content from heading element with id 'heading_1'
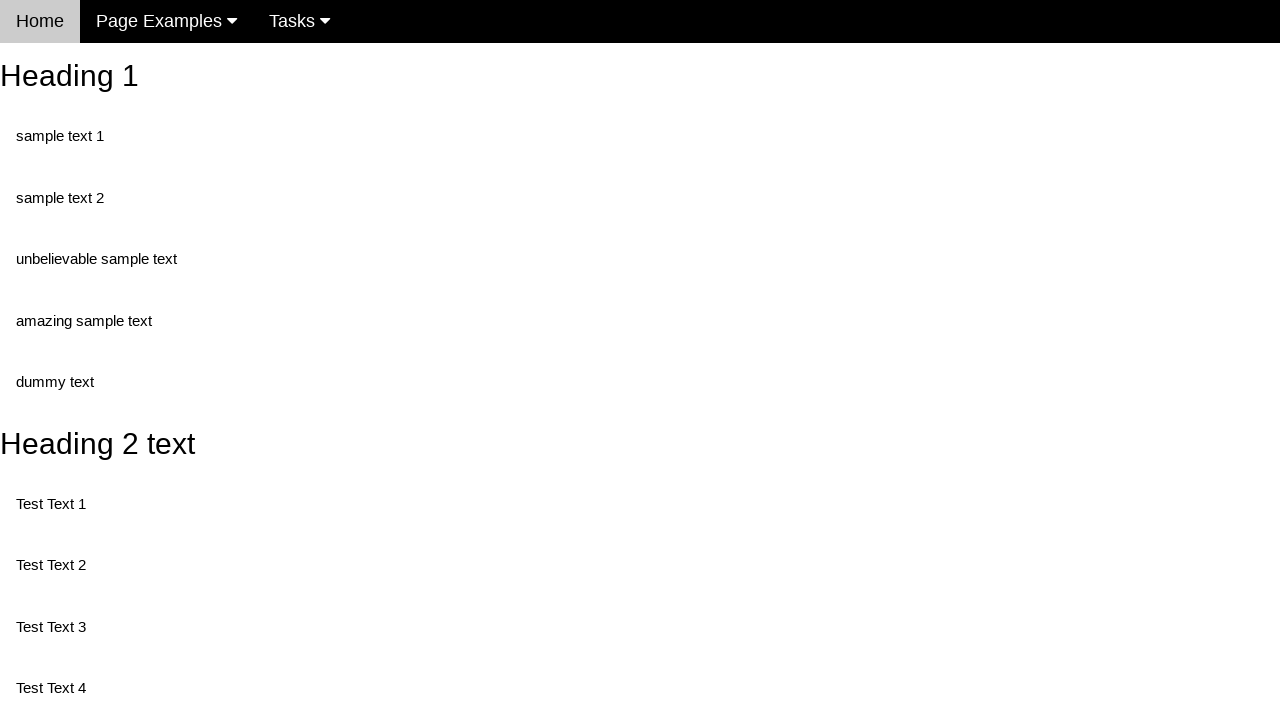

Asserted that heading text is not None (failing assertion scenario)
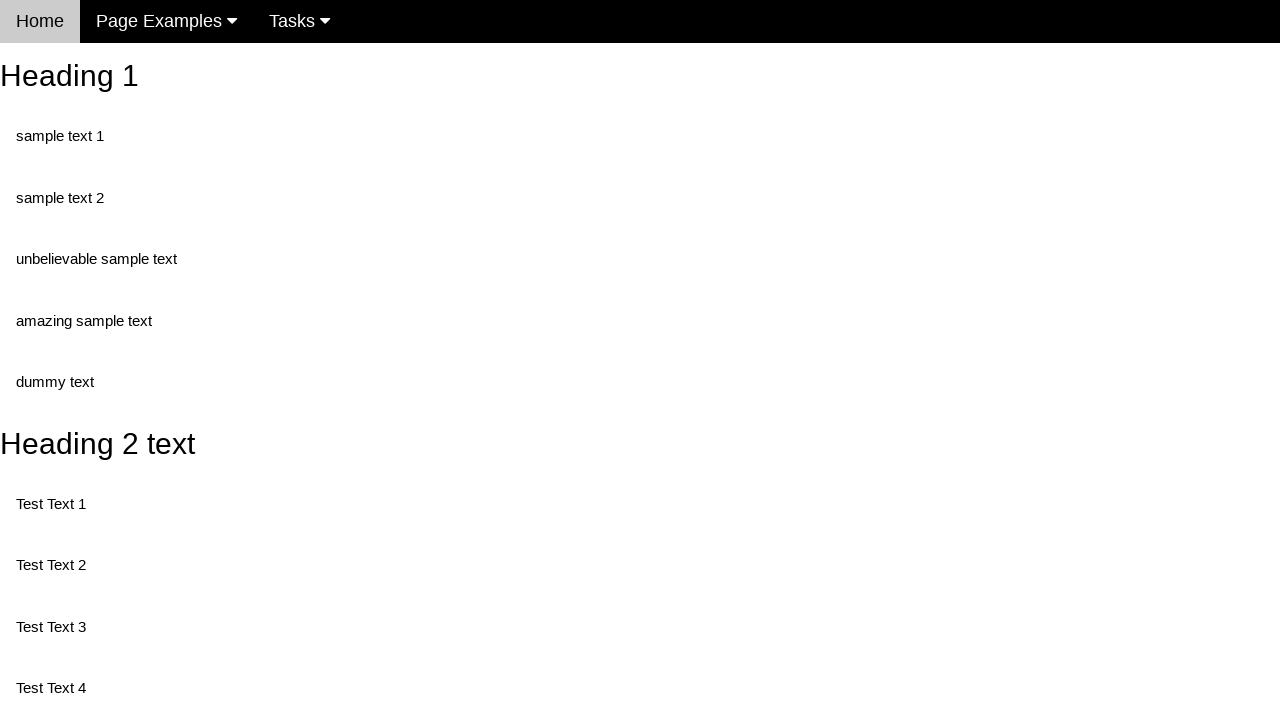

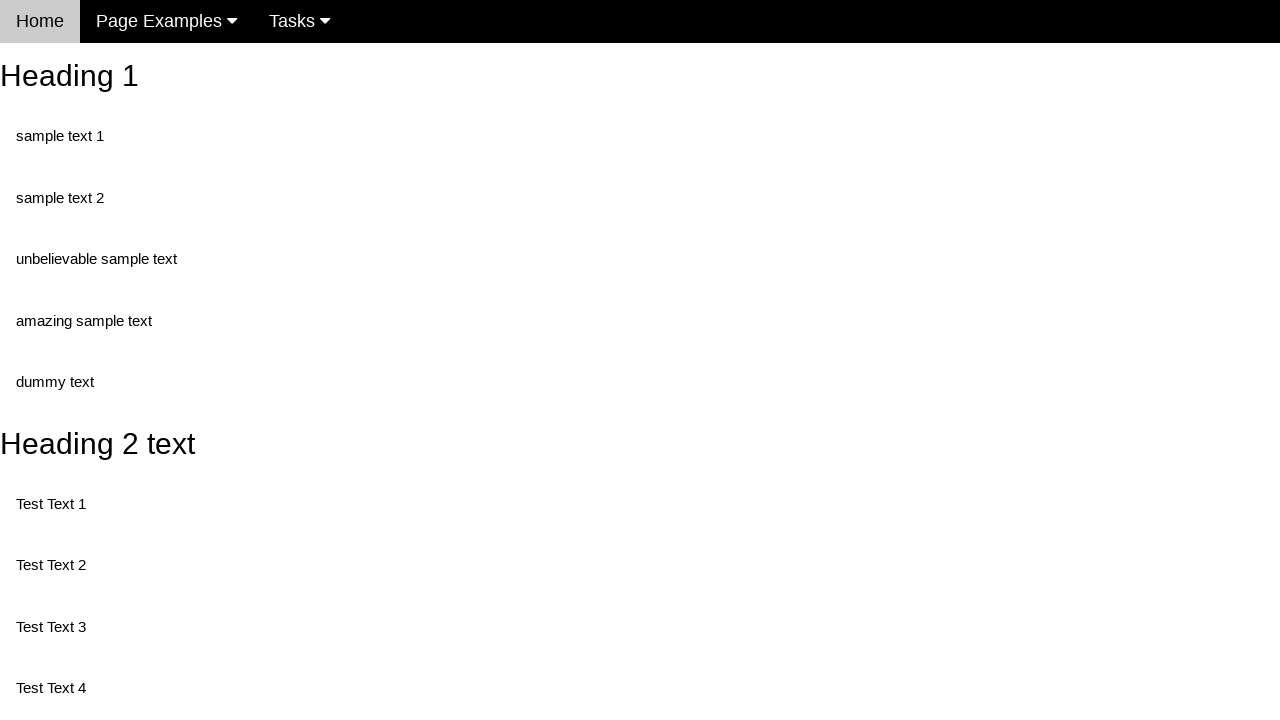